Tests navigation flow by clicking Shop menu, then Home menu, and selecting a specific book arrival ("Mastering JavaScript") from the new arrivals section.

Starting URL: http://practice.automationtesting.in/

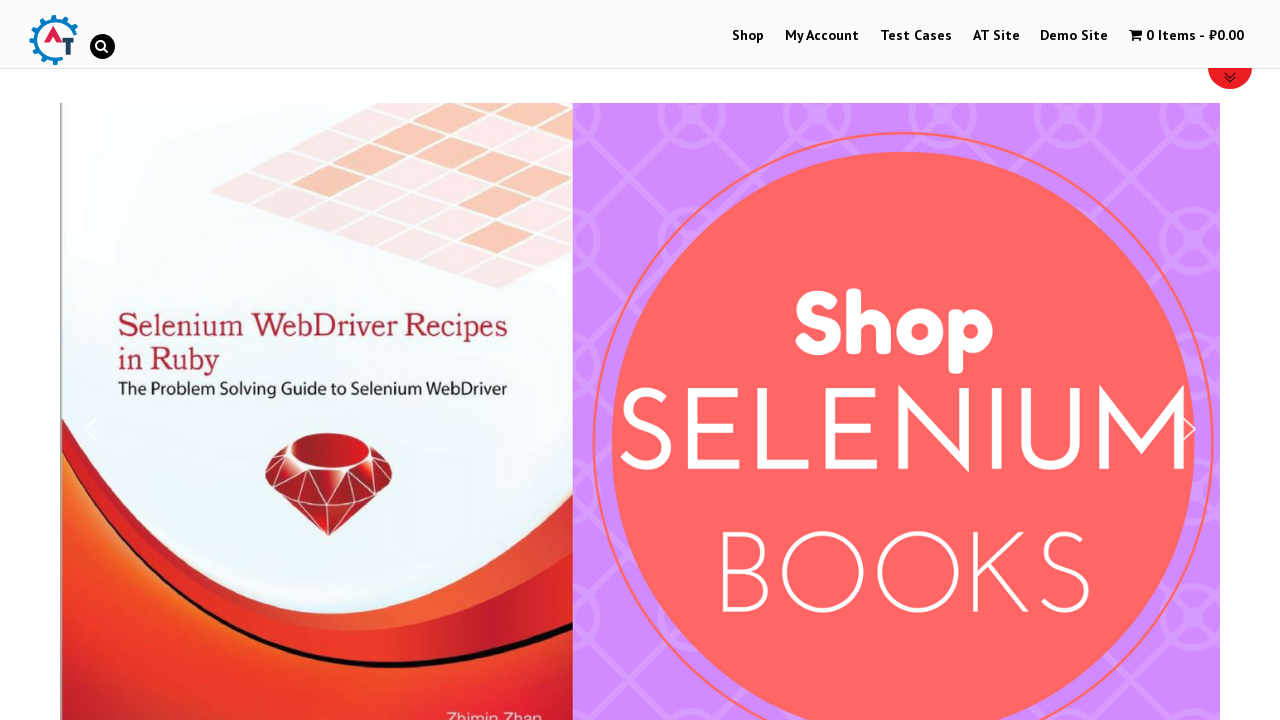

Clicked Shop menu link at (748, 36) on text=Shop
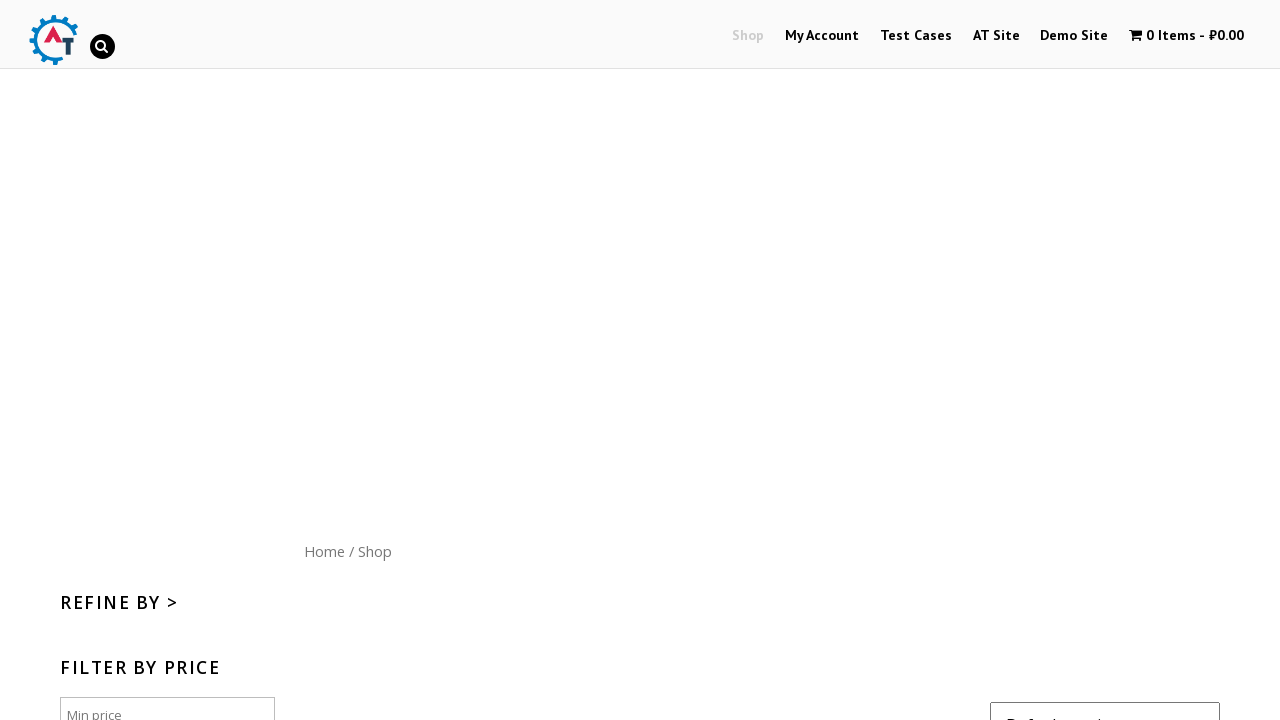

Clicked Home menu link at (324, 551) on text=Home
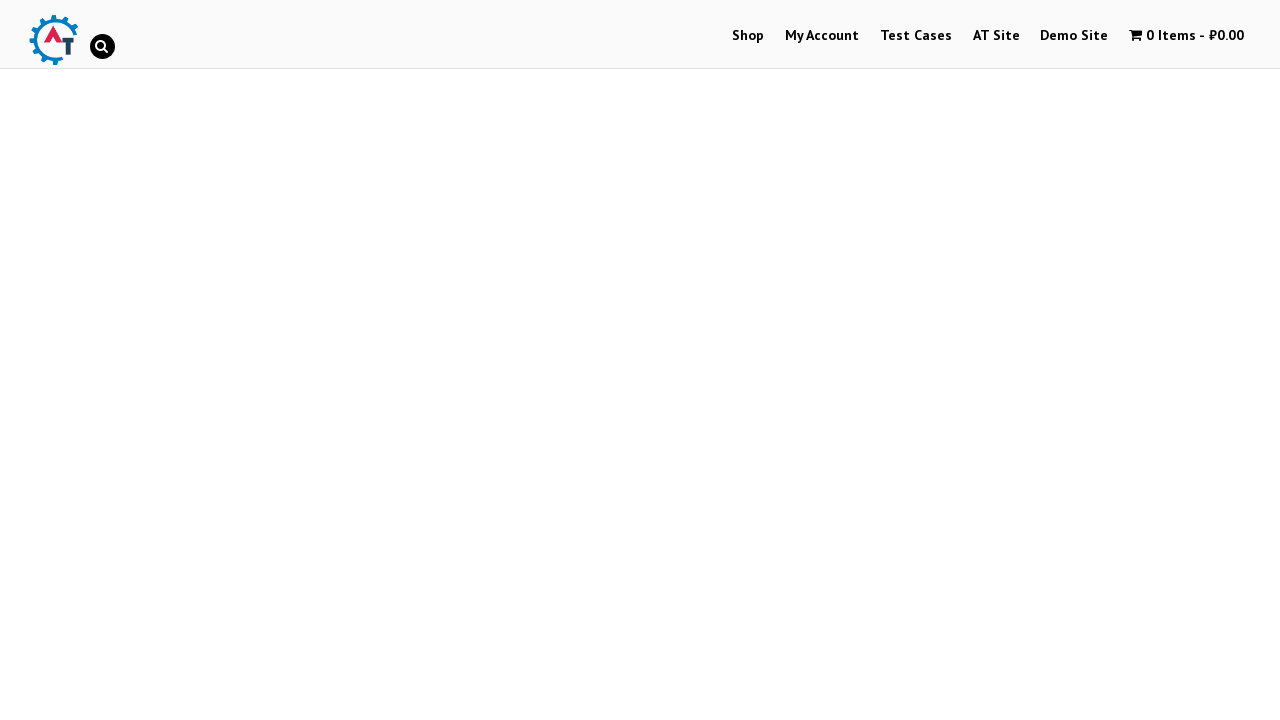

New arrivals section loaded
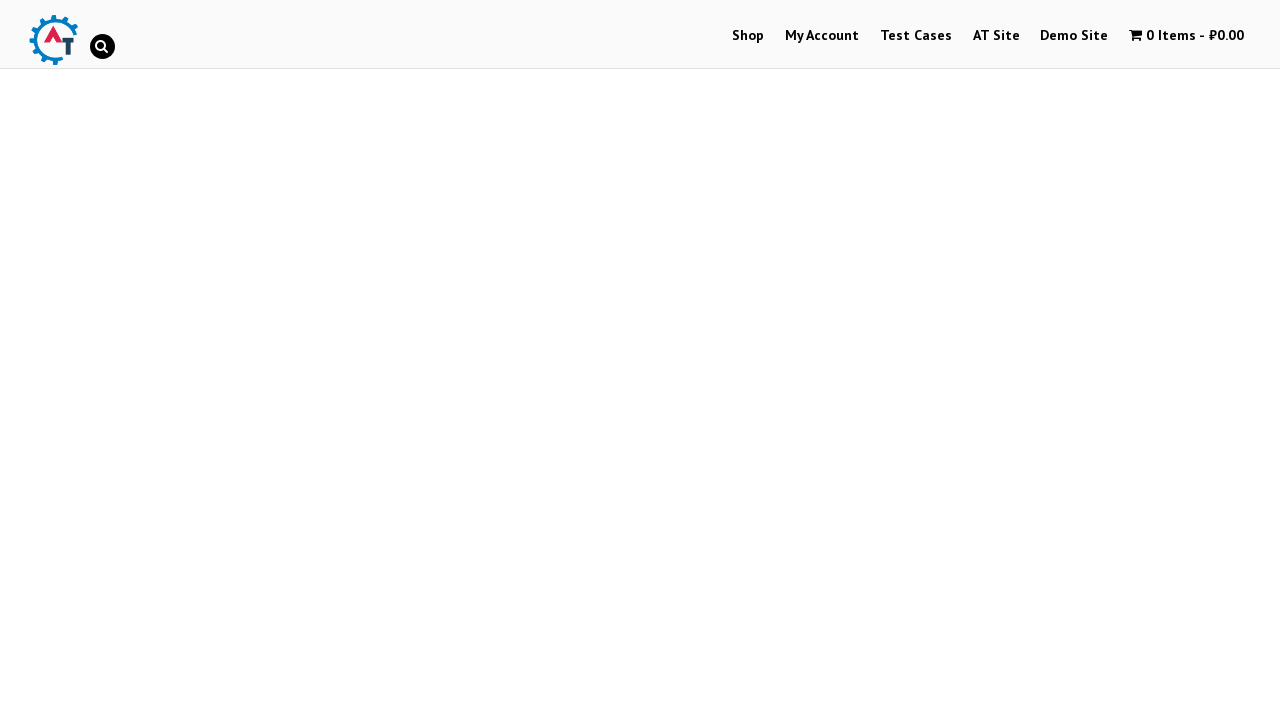

Clicked on 'Mastering JavaScript' book arrival at (1039, 361) on text=Mastering JavaScript
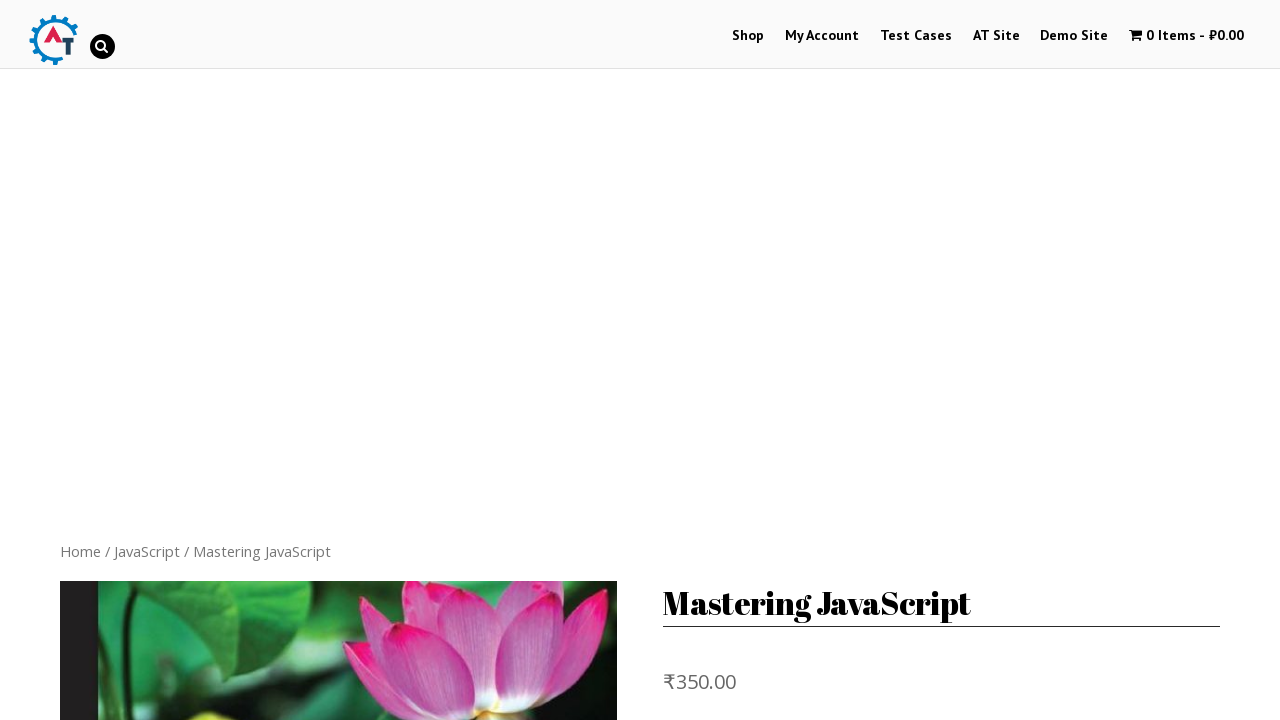

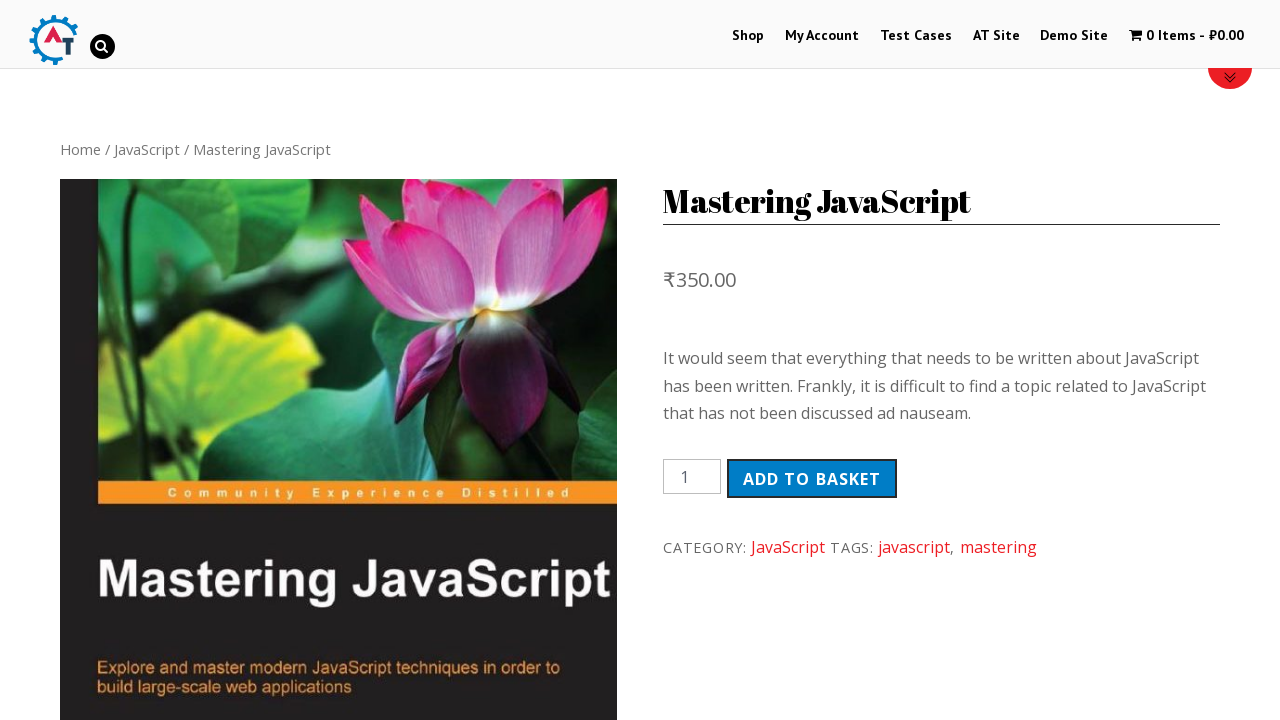